Tests file upload functionality by locating the file input element and sending a file path to it. The test navigates to a file upload demo page and attempts to upload a file.

Starting URL: https://demo.automationtesting.in/FileUpload.html

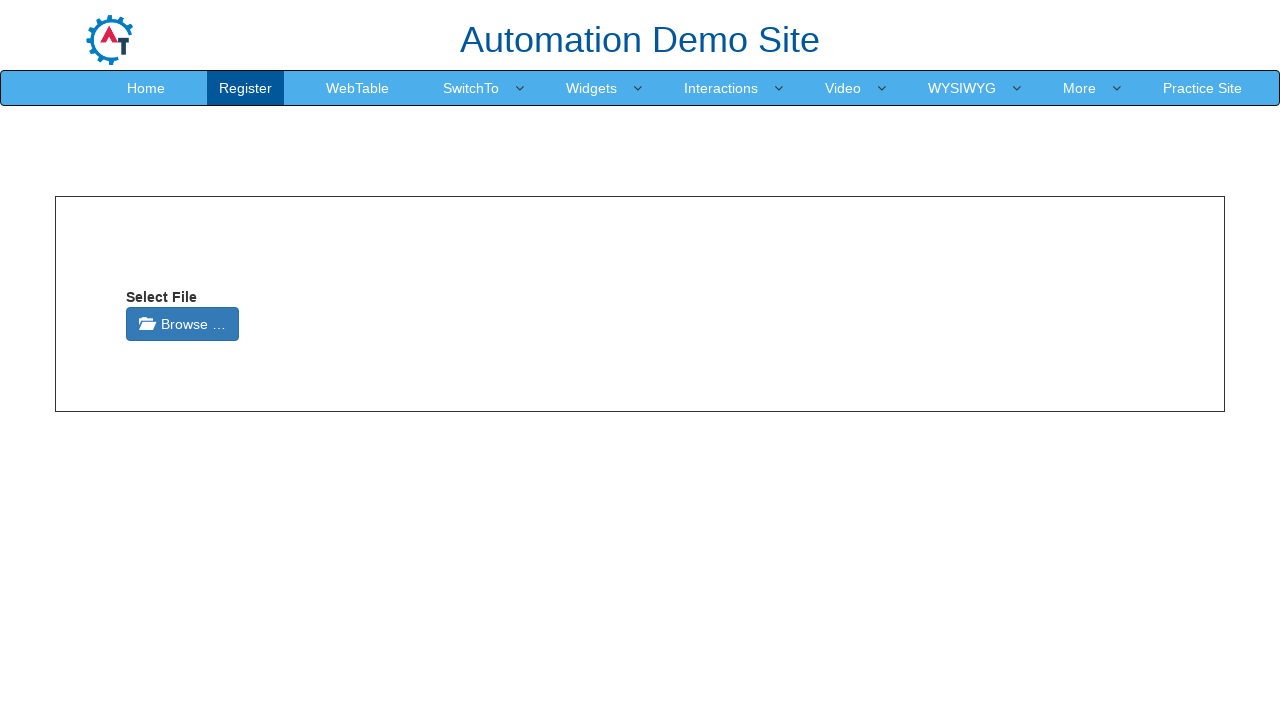

Waited for file input element to load
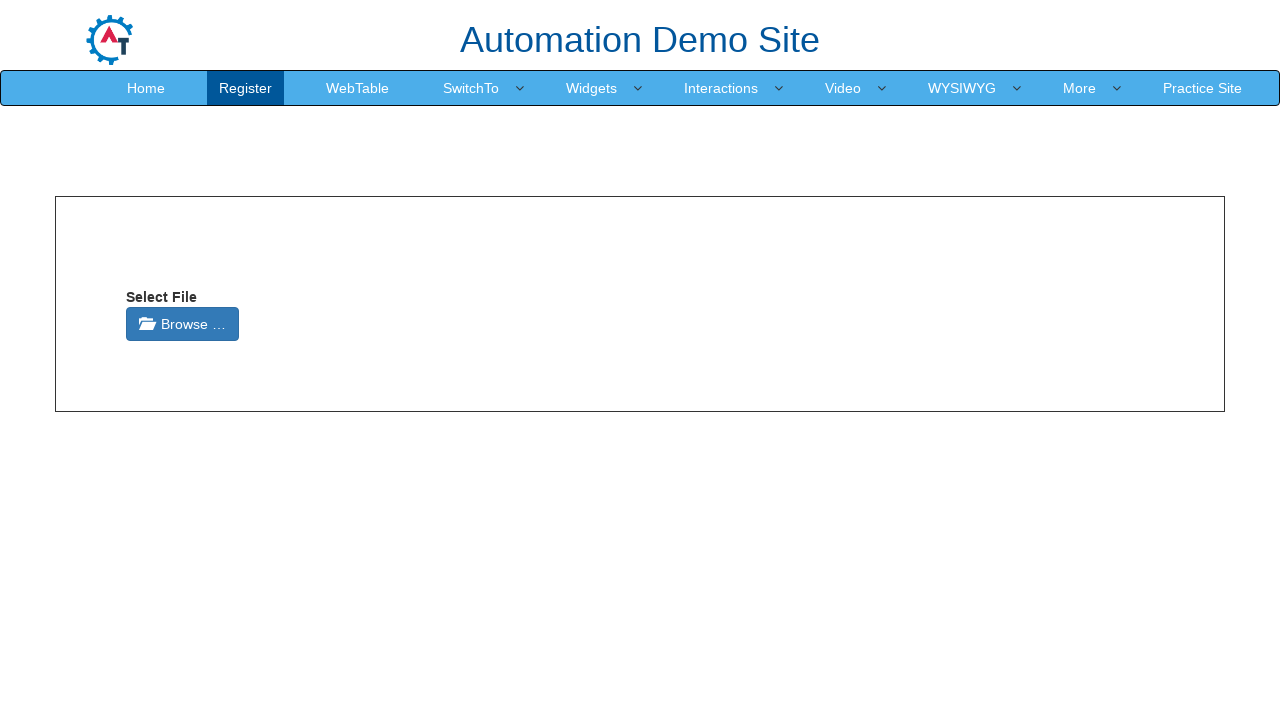

Created temporary test file with content
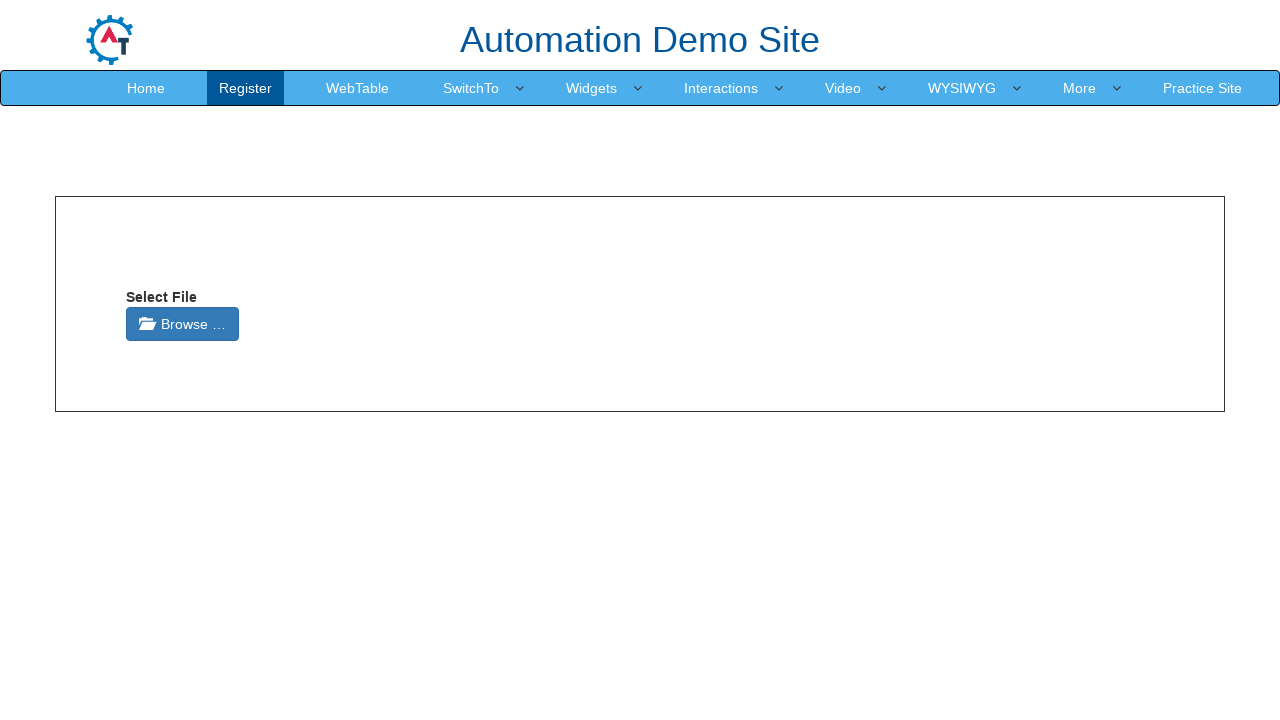

Uploaded test file to file input element
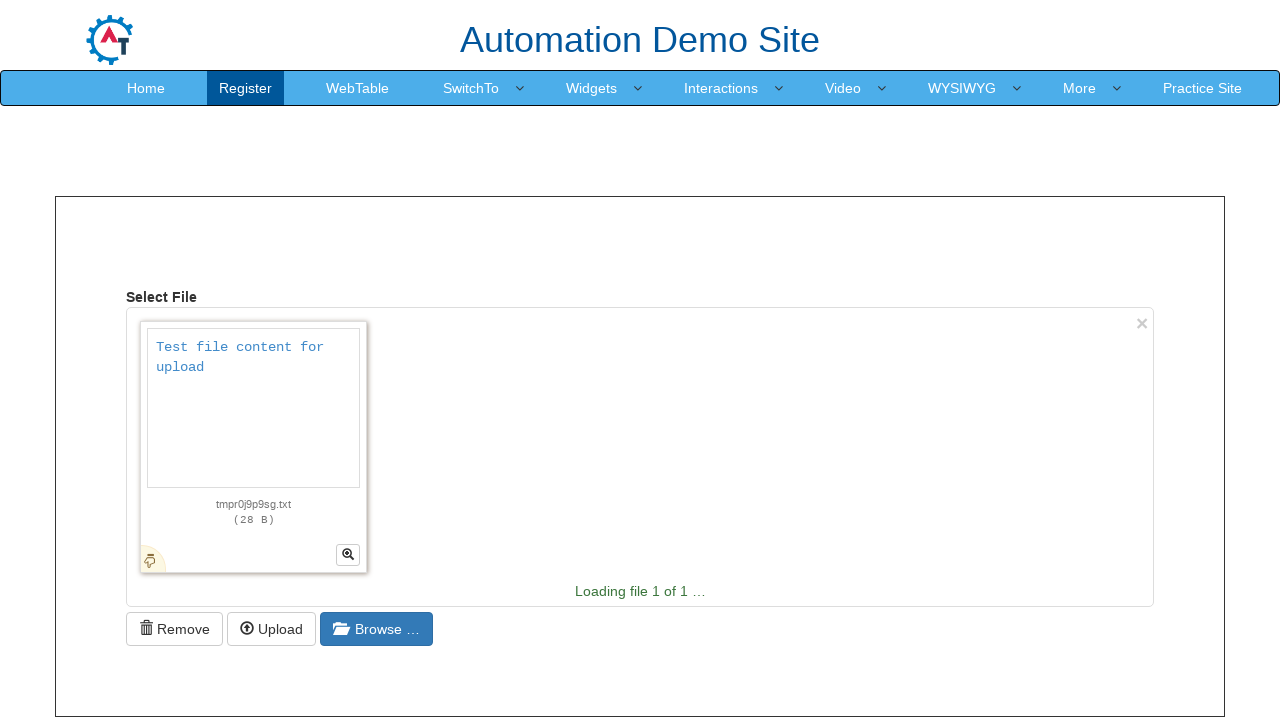

Cleaned up temporary test file
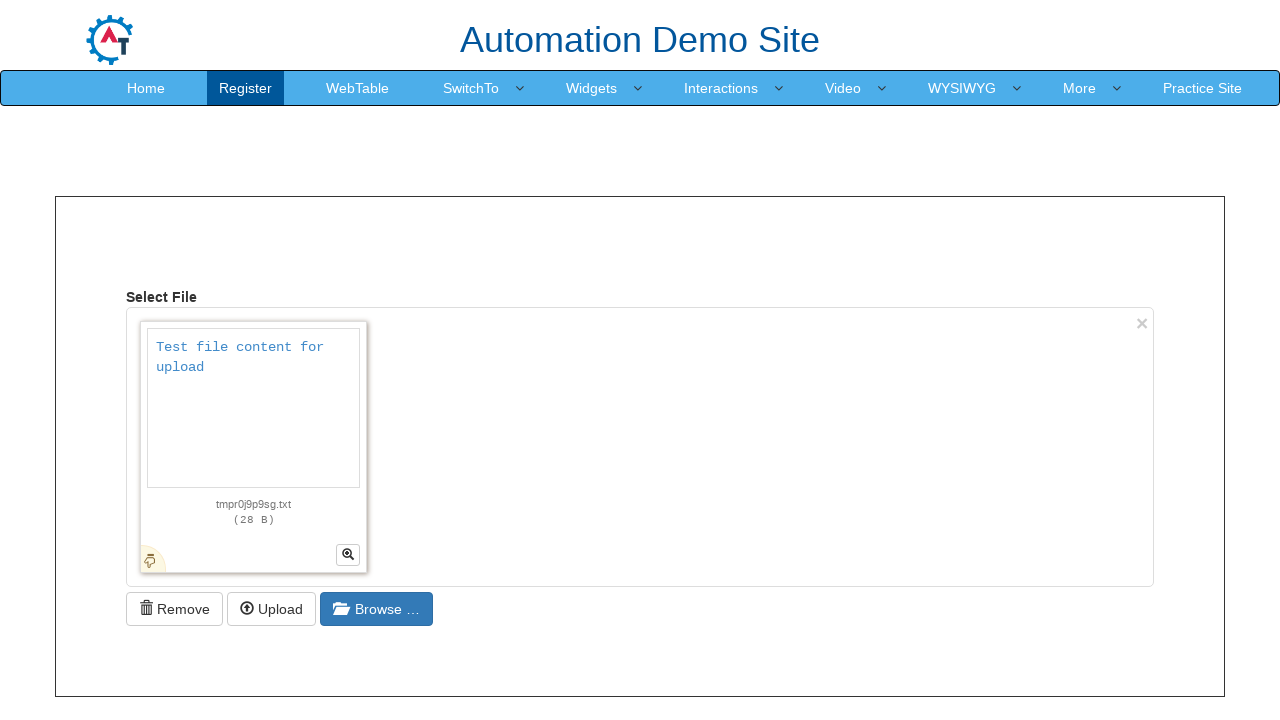

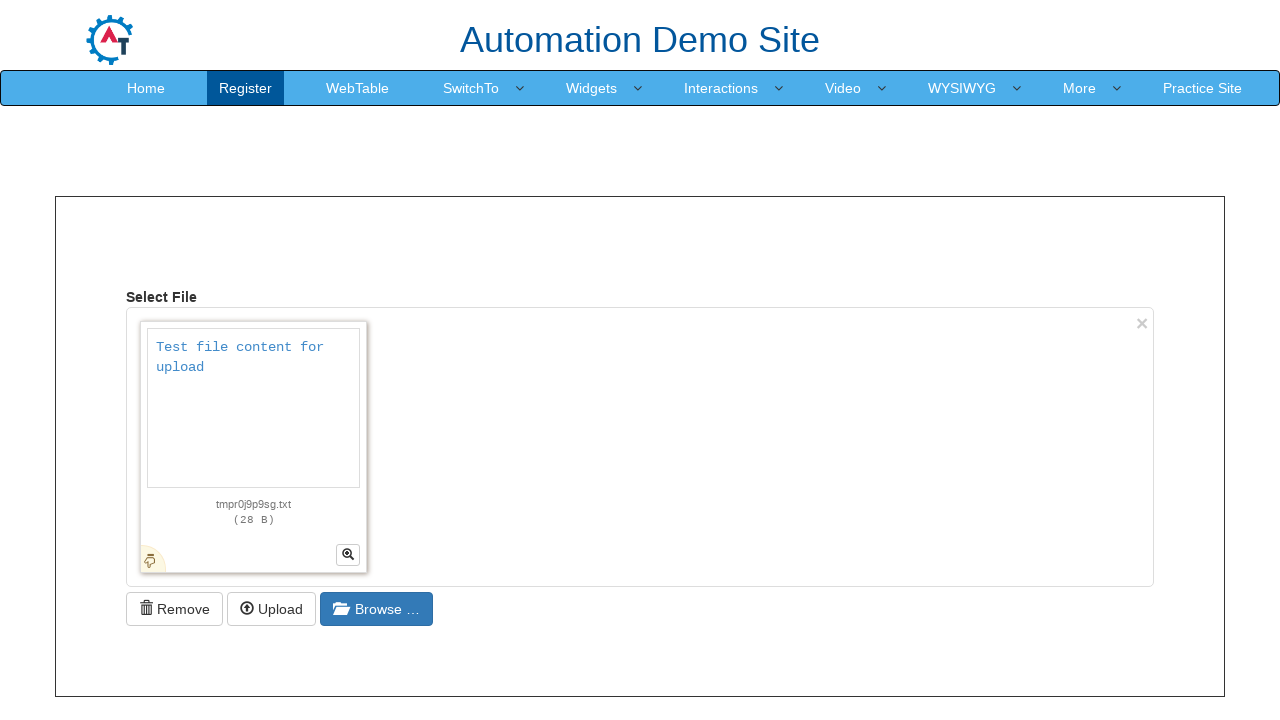